Tests fluent wait functionality by clicking a start button and waiting for dynamically loaded content to appear, then verifying the text "Hello World" is displayed.

Starting URL: https://the-internet.herokuapp.com/dynamic_loading/1

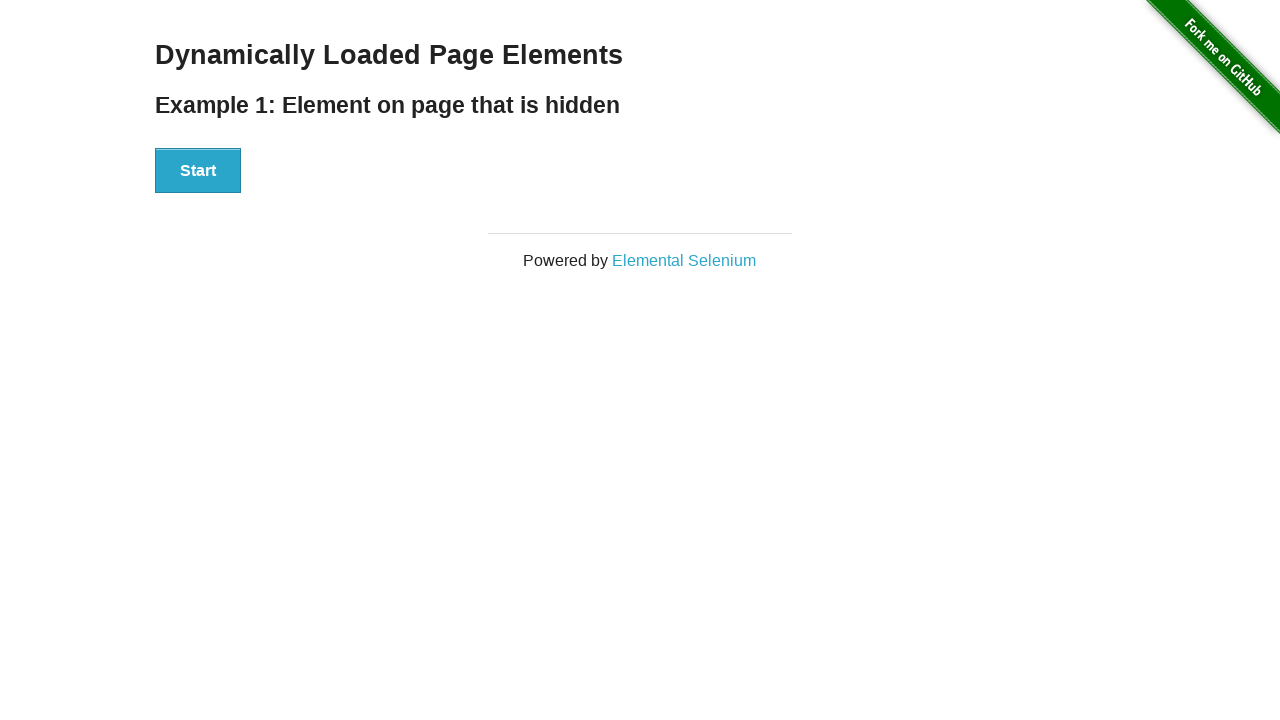

Navigated to dynamic loading page
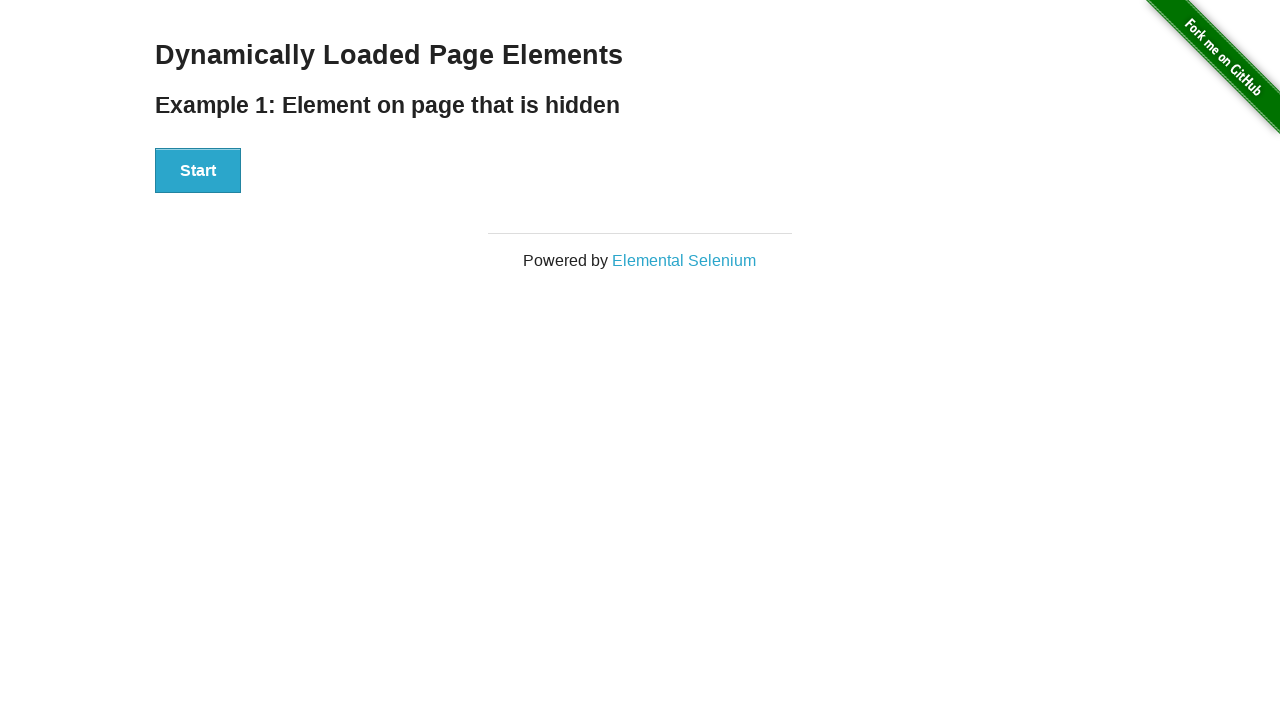

Clicked Start button to trigger dynamic loading at (198, 171) on xpath=//*[@id='start']/button
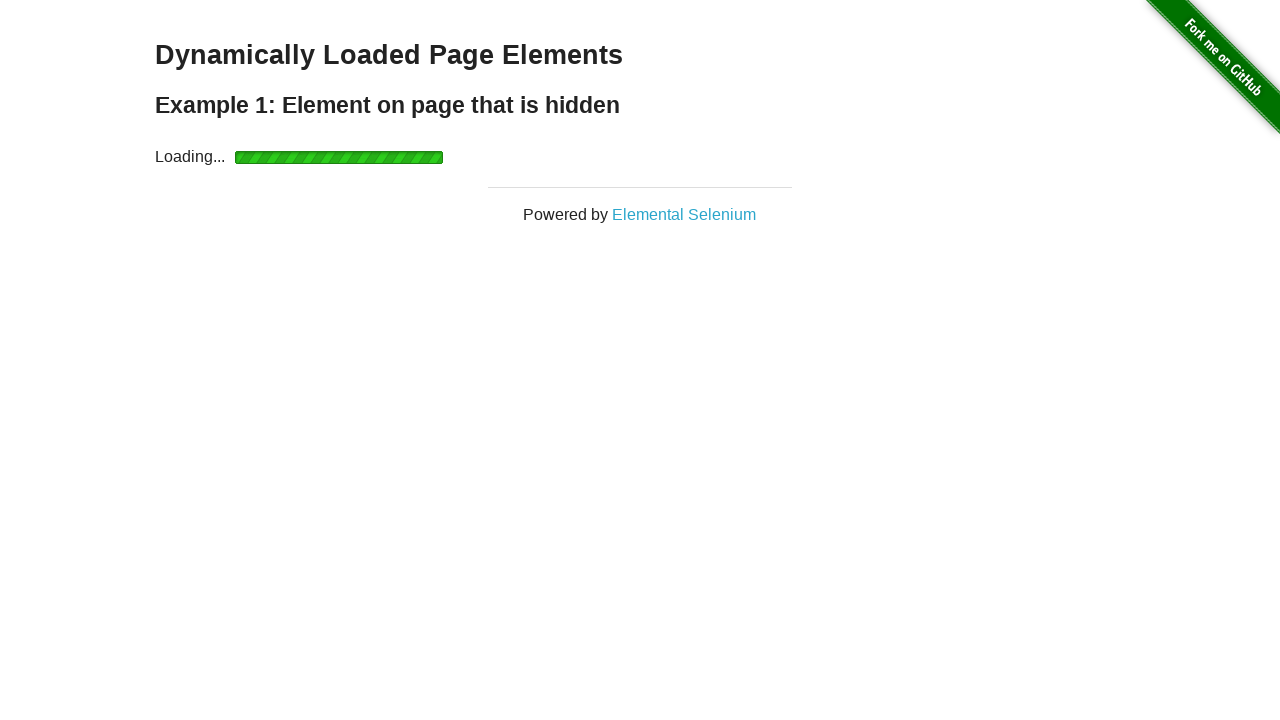

Waited for dynamically loaded content to appear
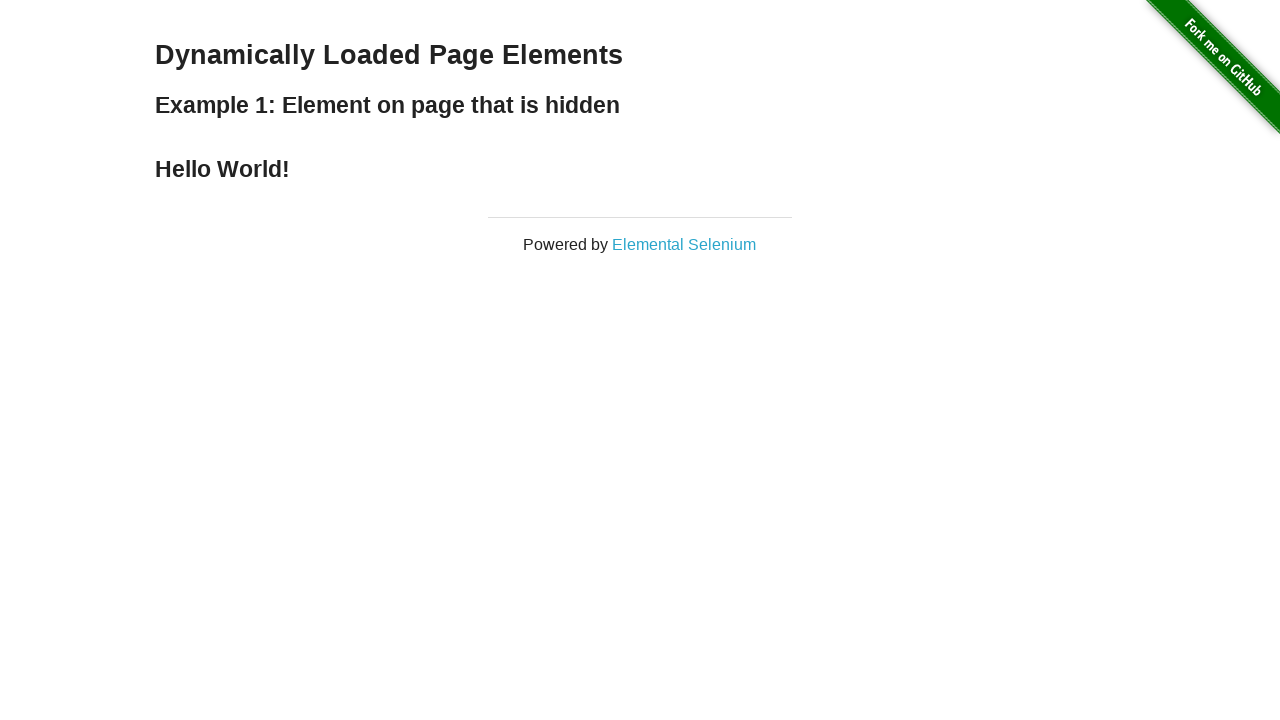

Located the finish element
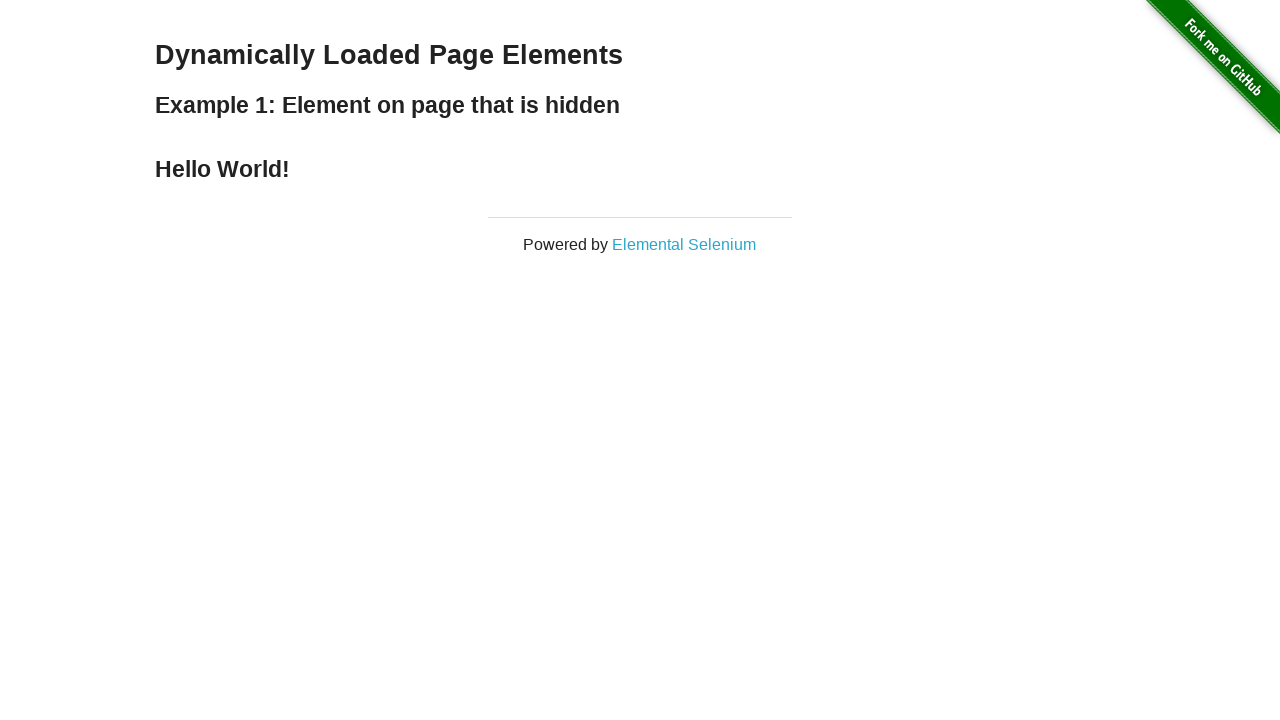

Verified that 'Hello World!' text is displayed
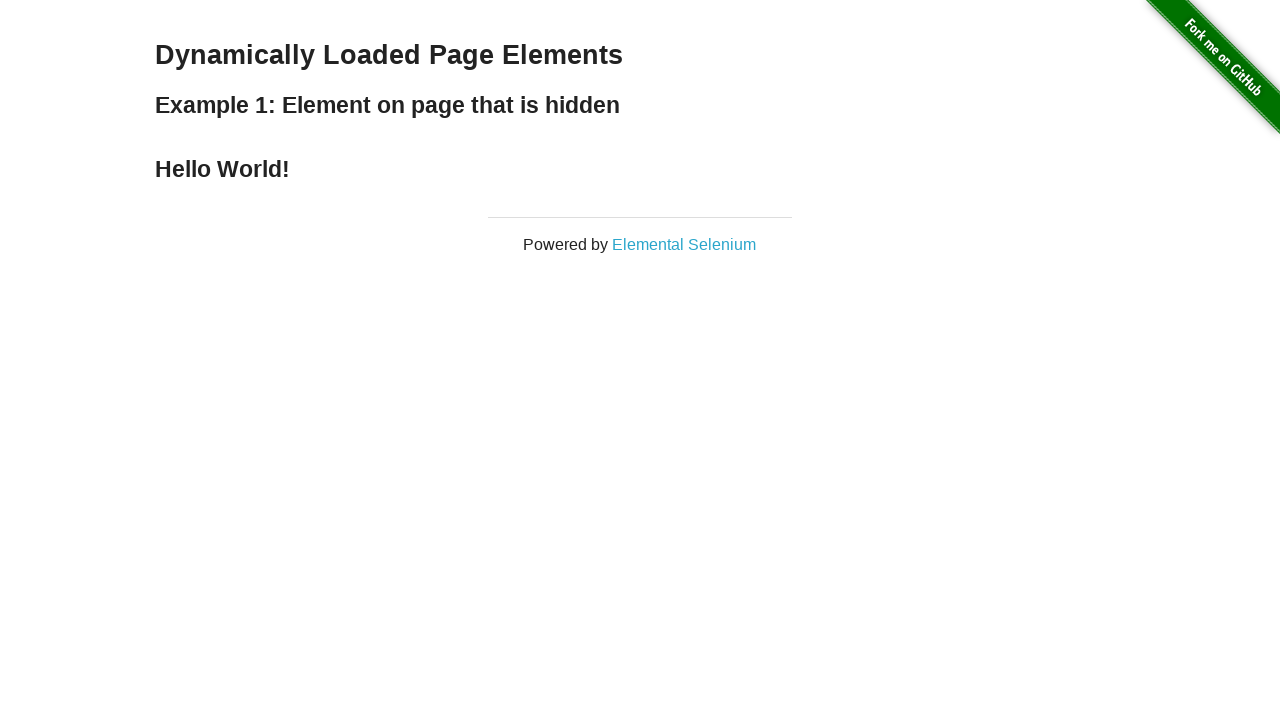

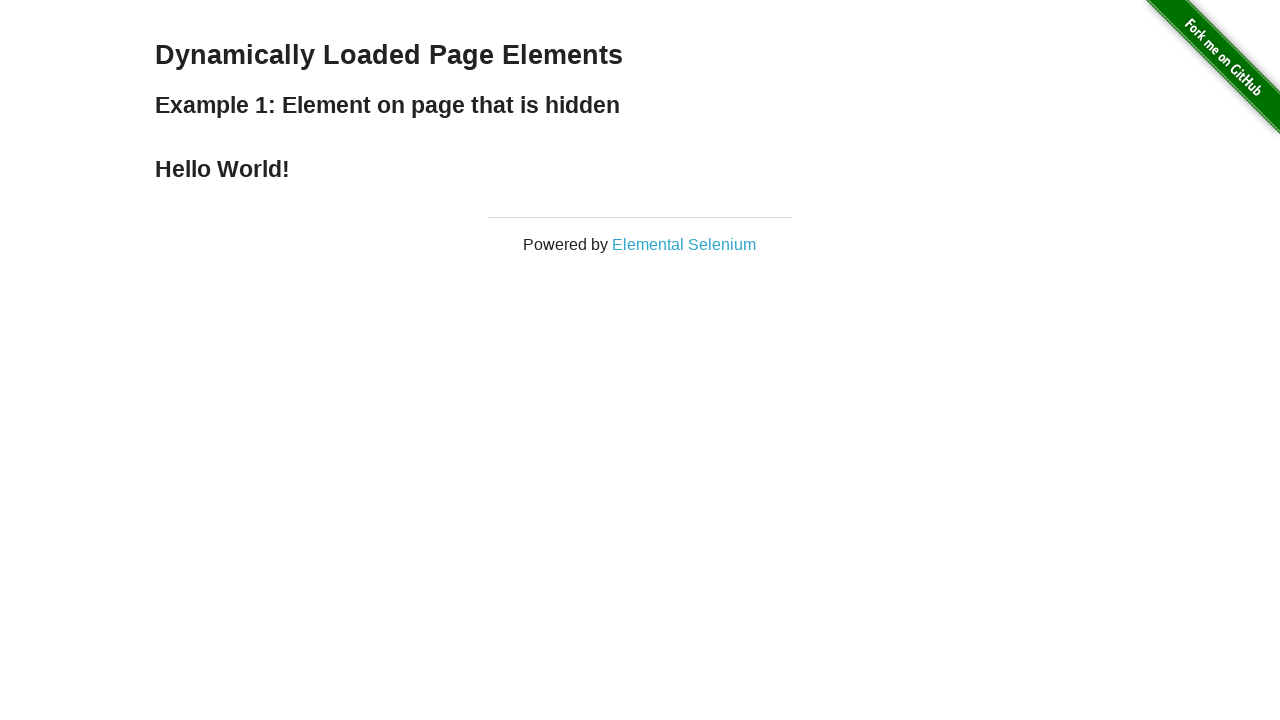